Tests multiple window handling by clicking a link that opens a new window, switching to the new window to verify content, then switching back to the parent window to verify its content.

Starting URL: https://the-internet.herokuapp.com/

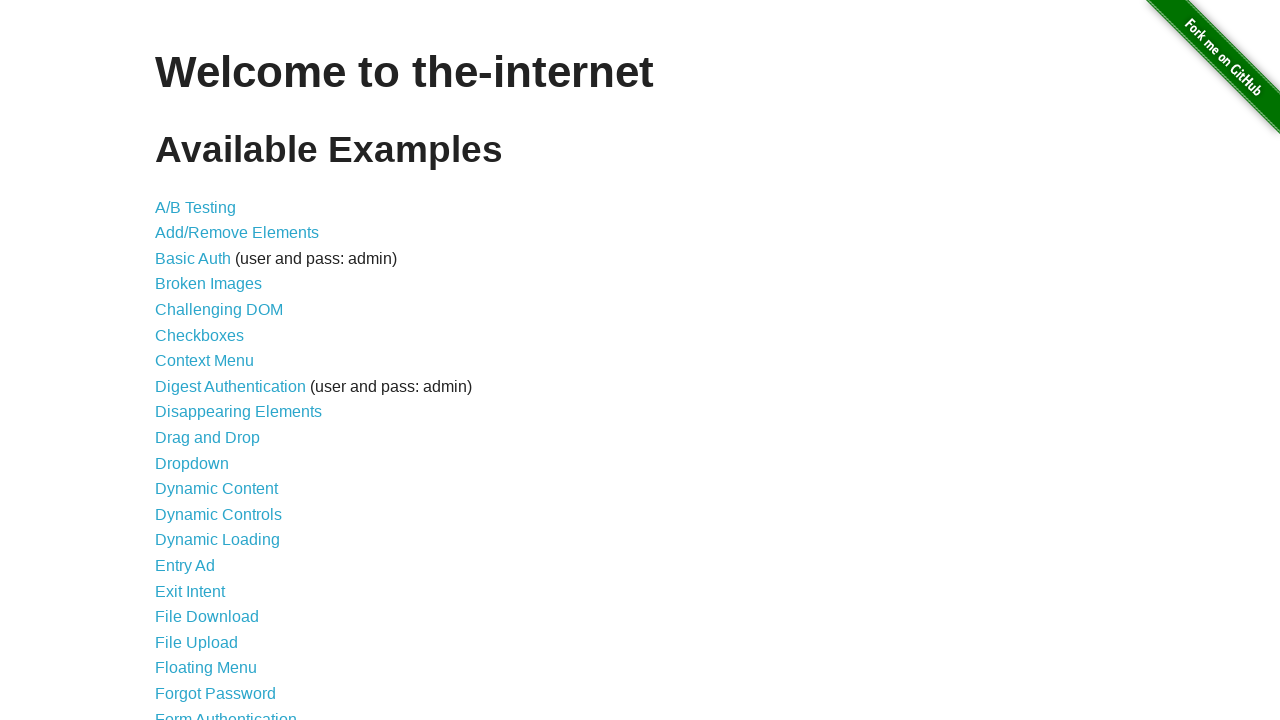

Clicked on 'Multiple Windows' link at (218, 369) on a[href='/windows']
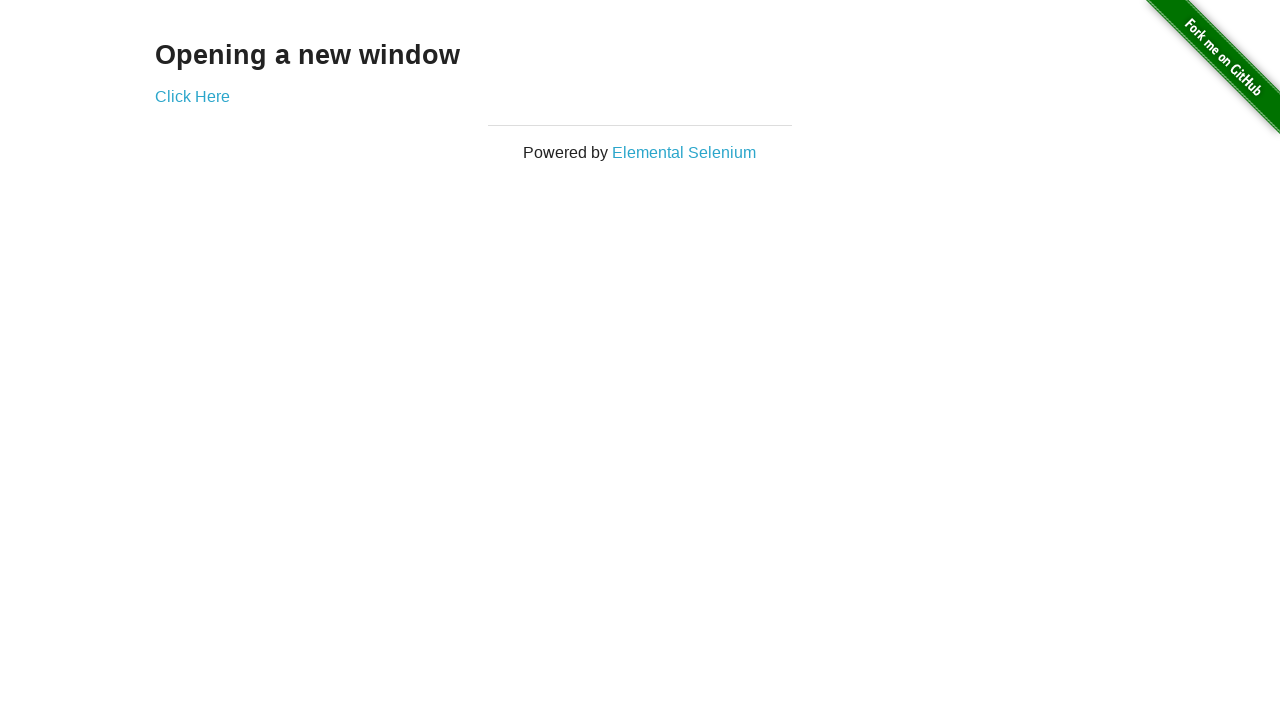

Clicked 'Click Here' link to open new window at (192, 96) on a[href='/windows/new']
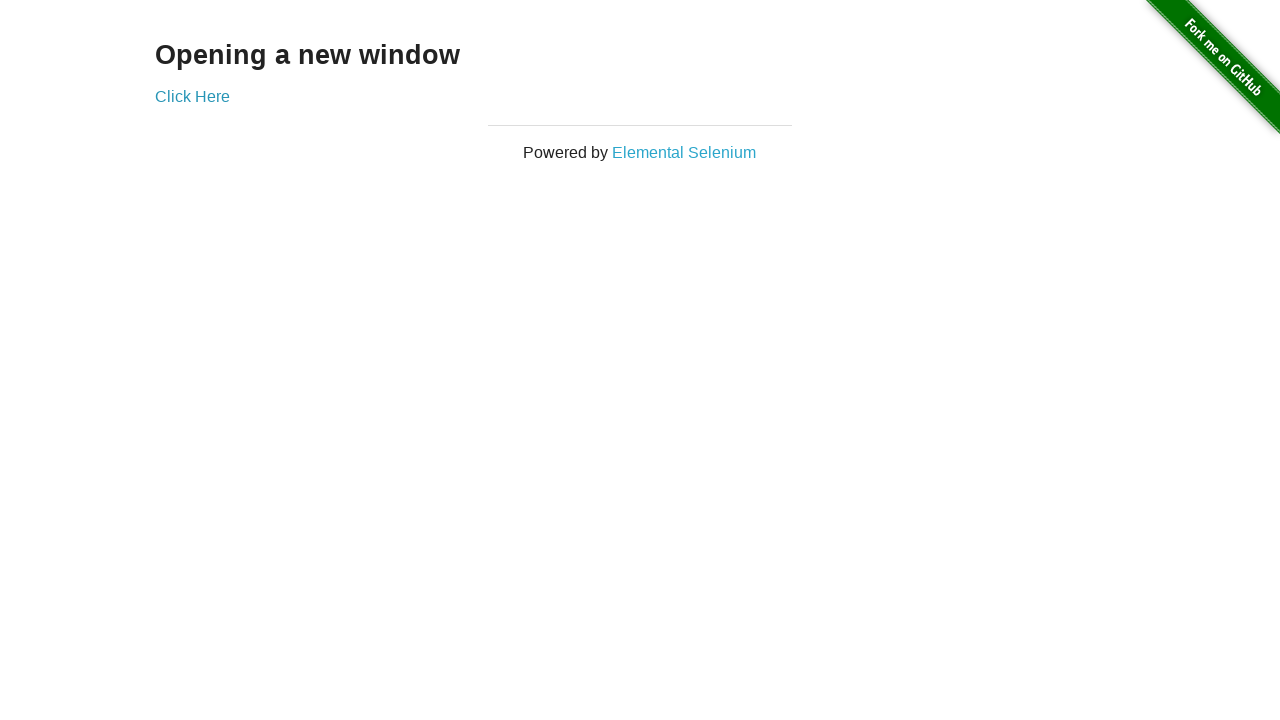

New window opened and captured
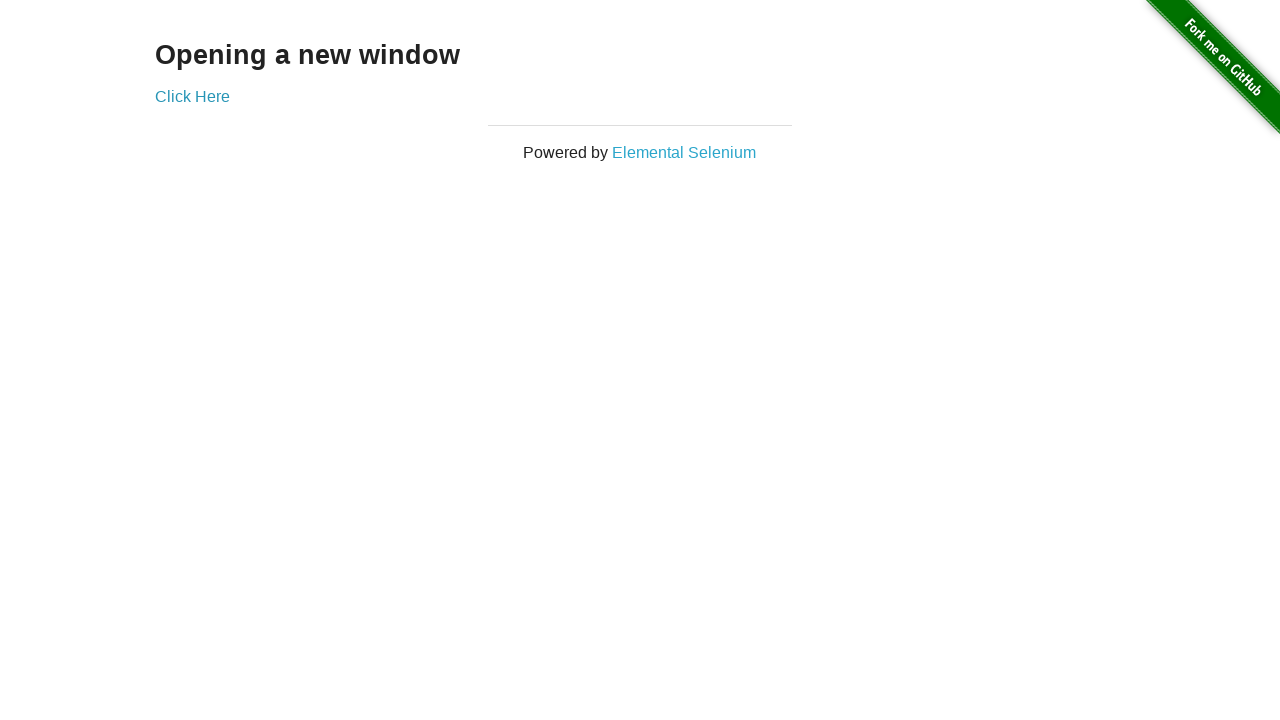

New window content loaded and example div found
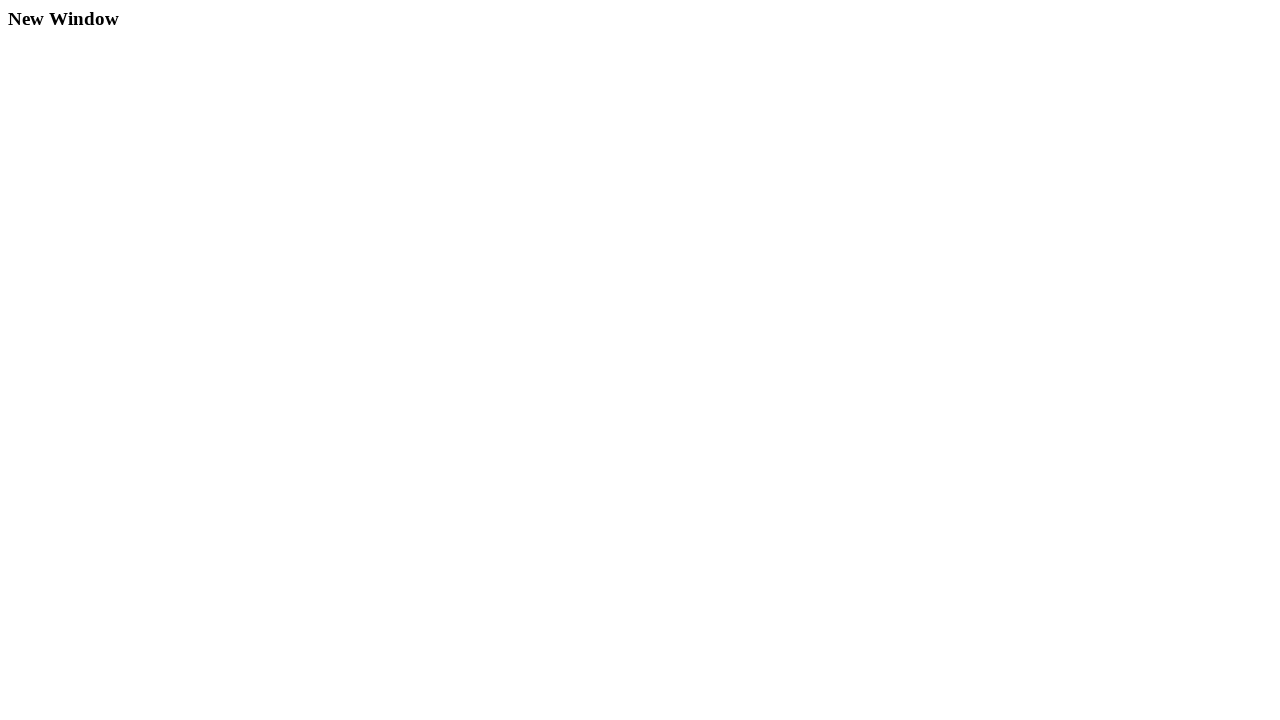

Switched back to parent window
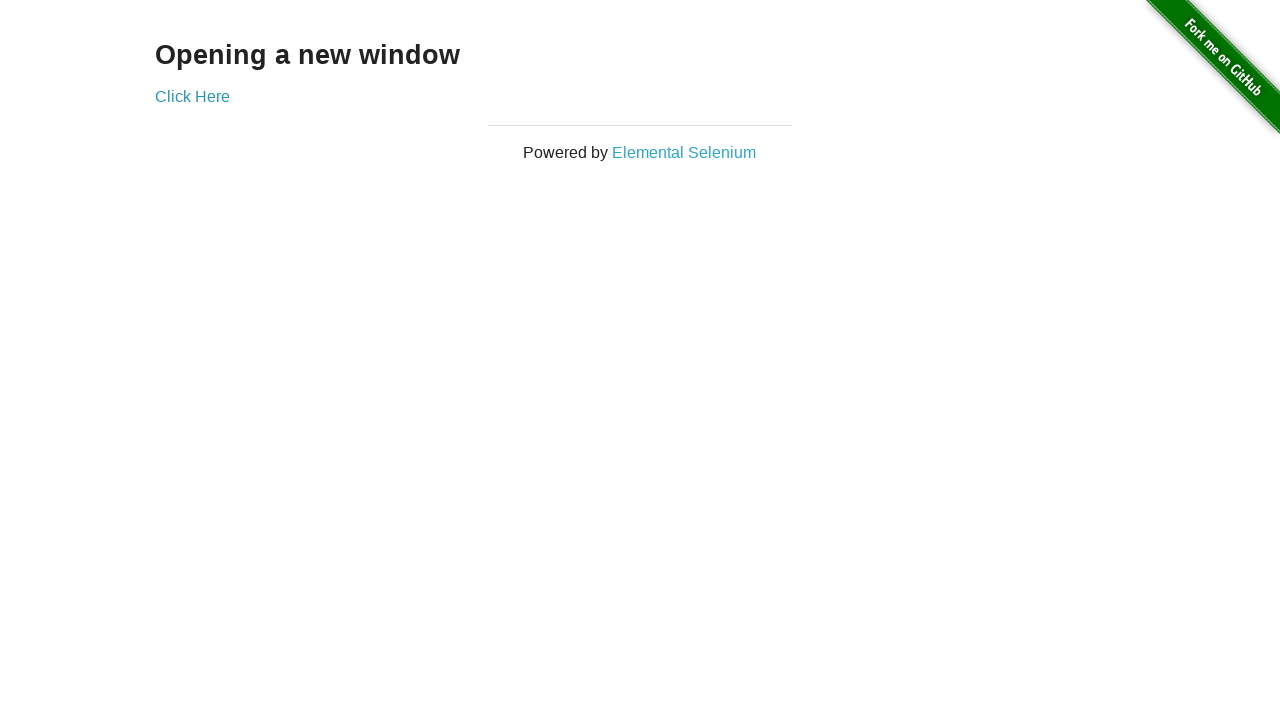

Parent window content verified with example h3 element found
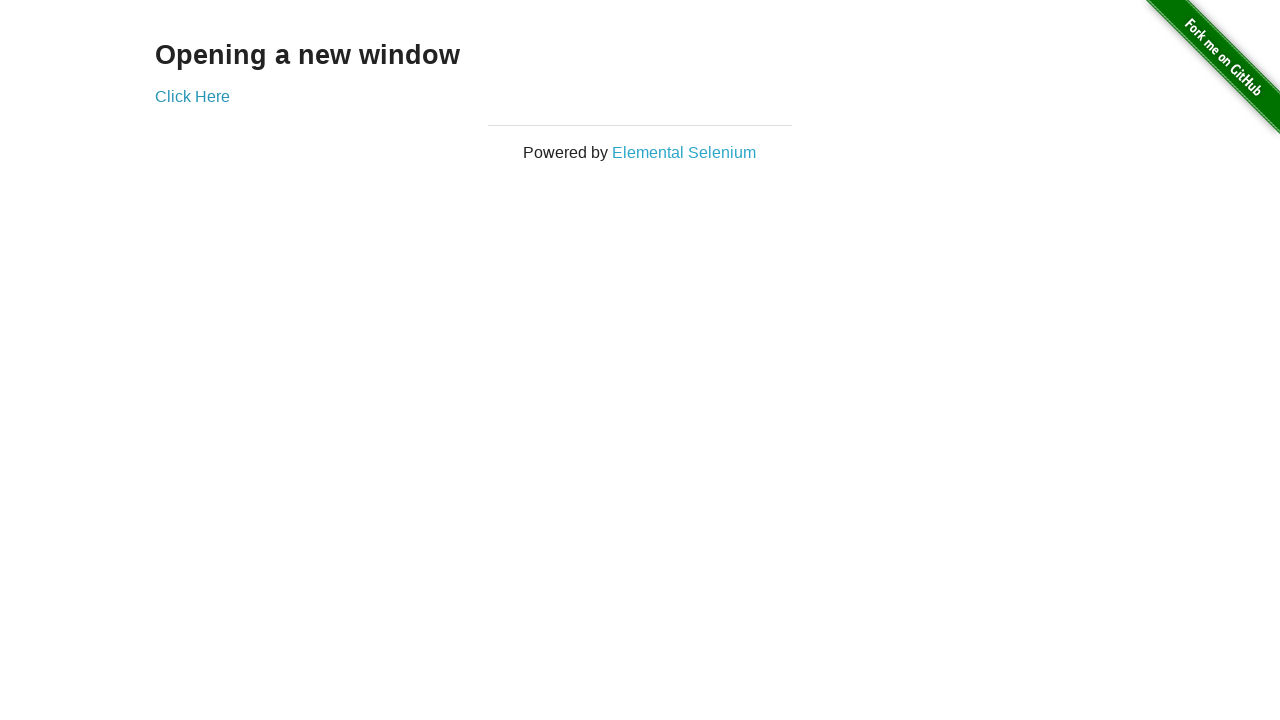

New window closed
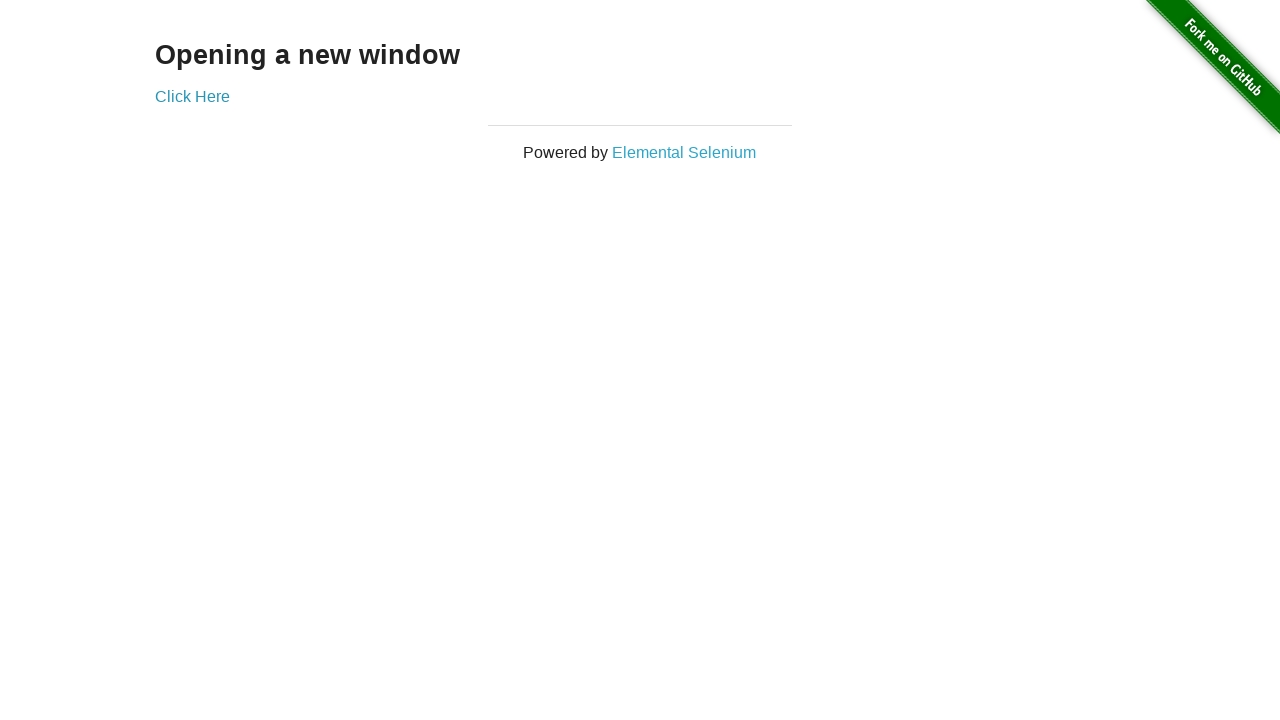

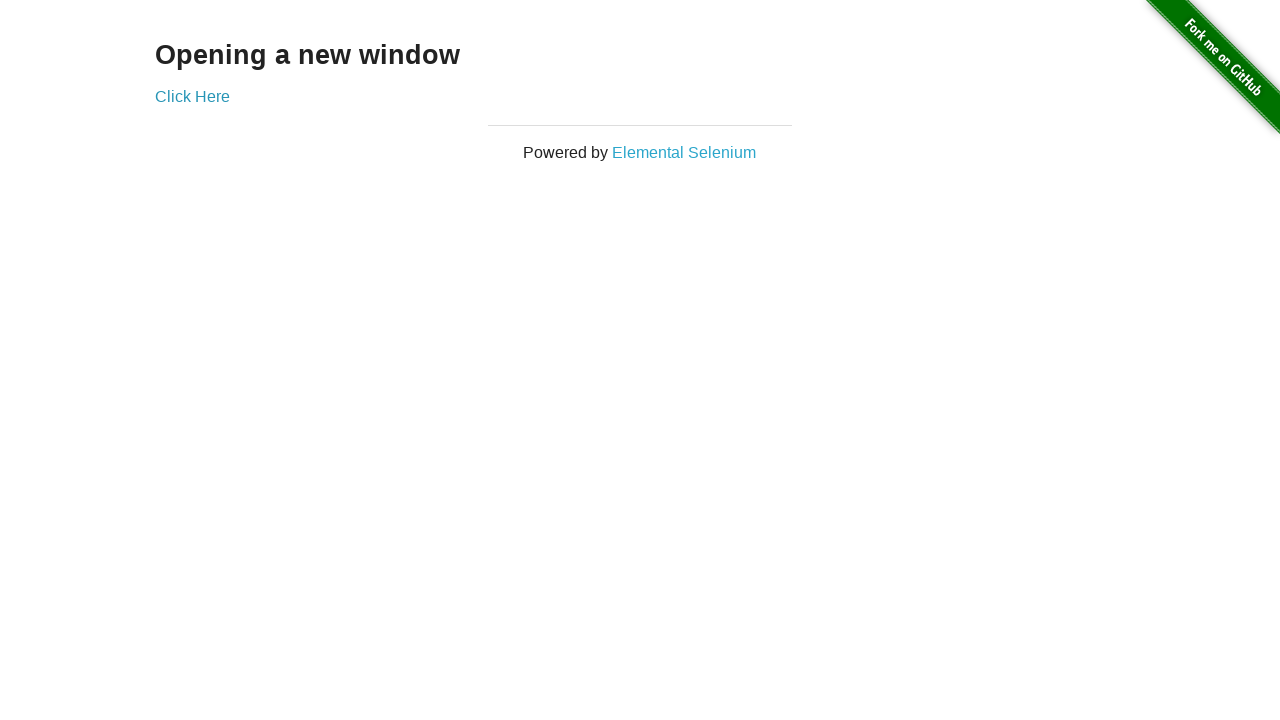